Tests a math challenge form by reading a value from the page, calculating log(abs(12 * sin(x))), filling in the answer, checking required checkboxes/radio buttons, and submitting the form.

Starting URL: http://suninjuly.github.io/math.html

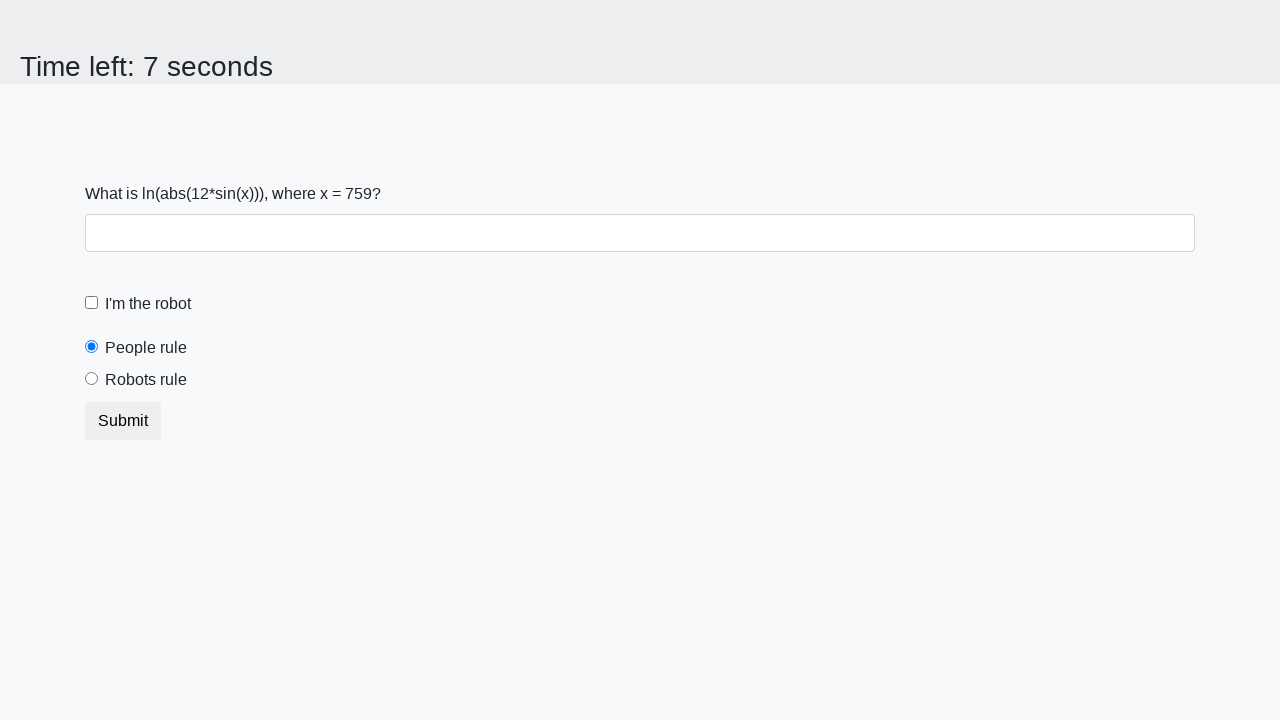

Read x value from page element
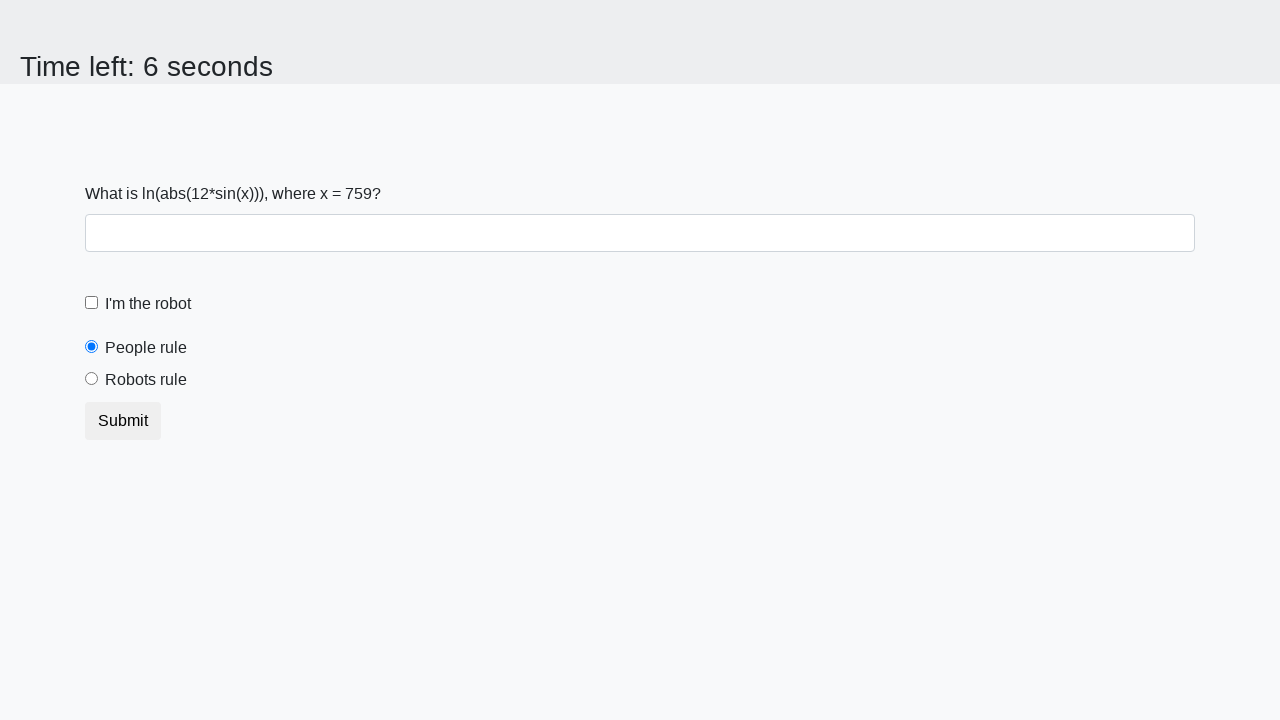

Calculated answer: log(abs(12 * sin(759))) = 2.437536731716422
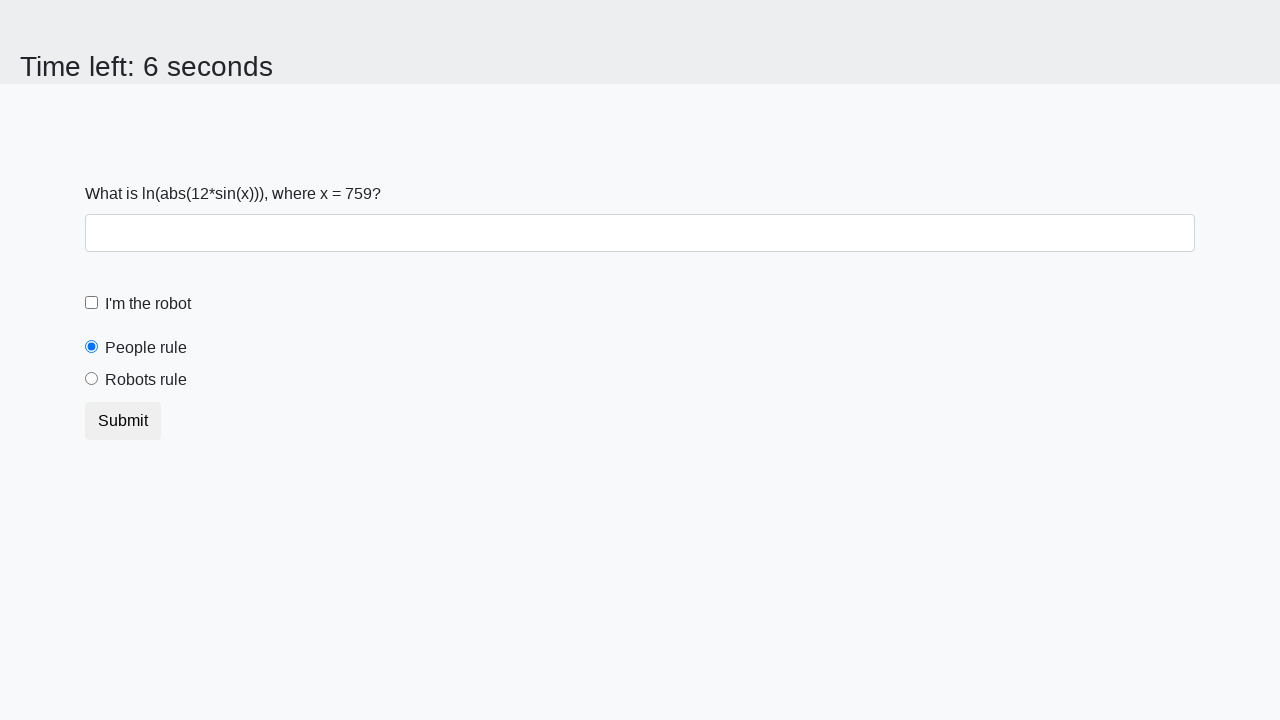

Filled answer field with calculated value on input#answer.form-control
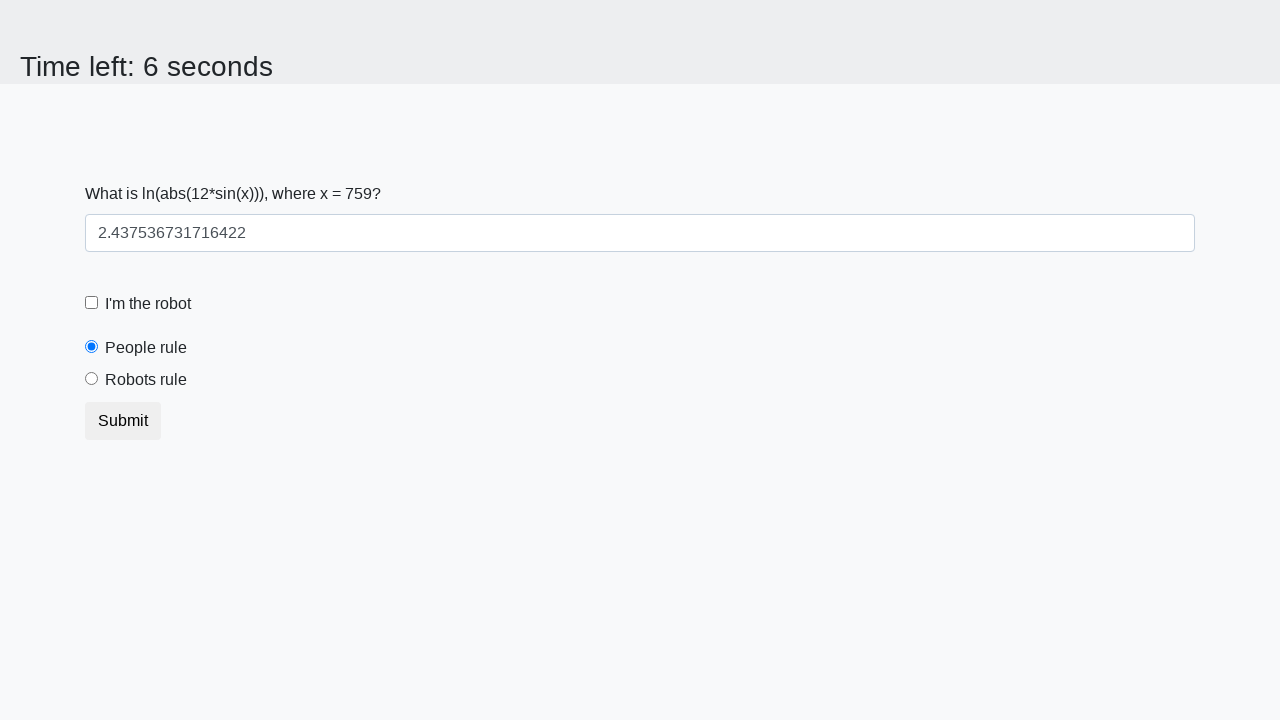

Checked the robot checkbox at (92, 303) on #robotCheckbox
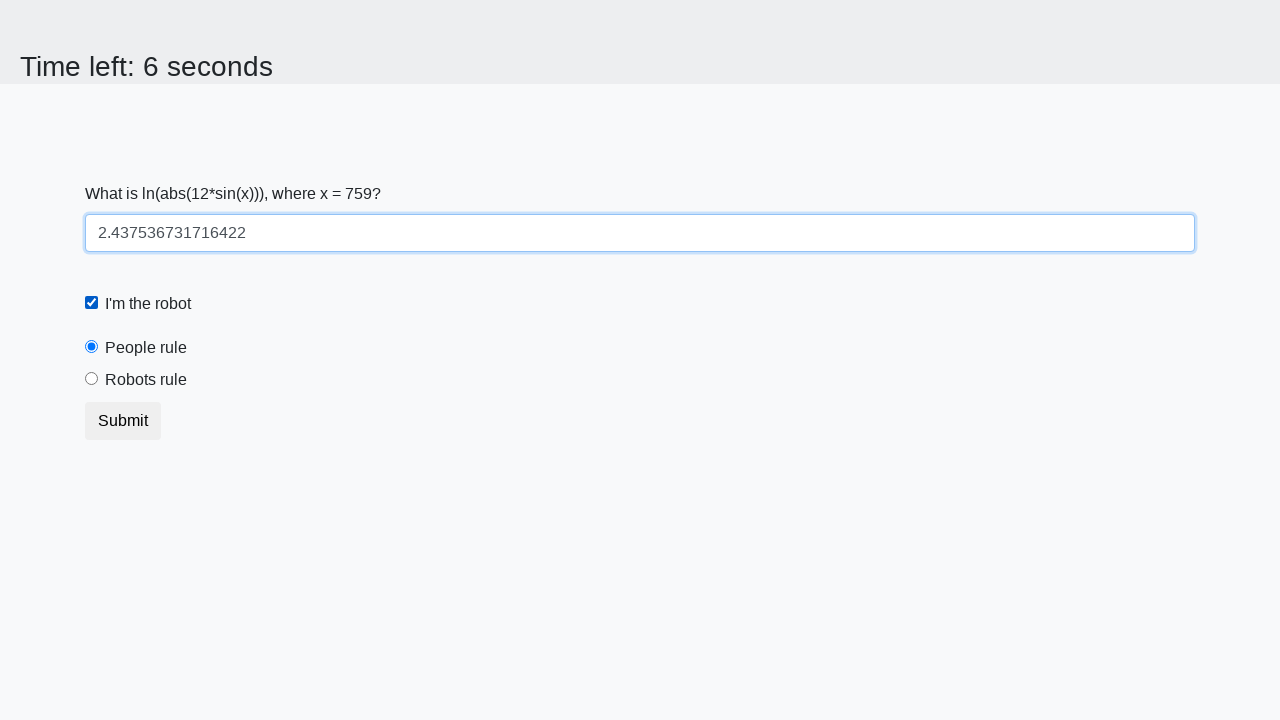

Selected the robots rule radio button at (92, 379) on #robotsRule
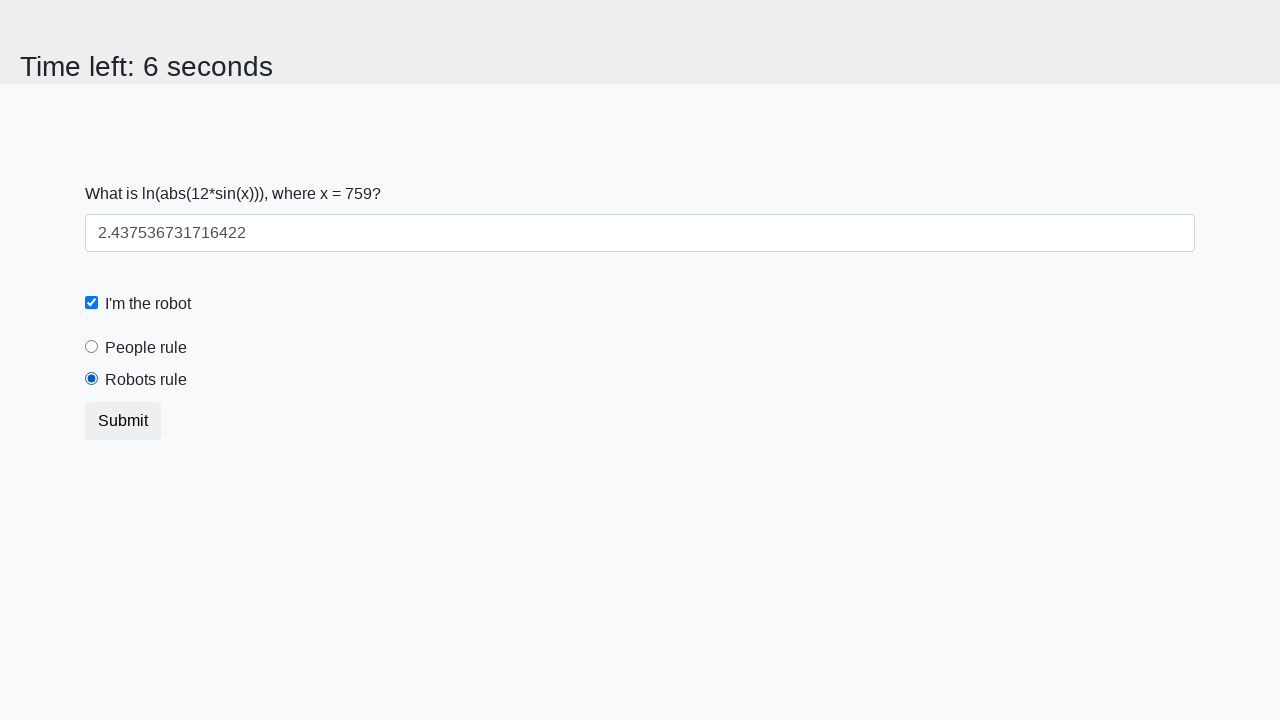

Submitted the math challenge form at (123, 421) on button.btn.btn-default
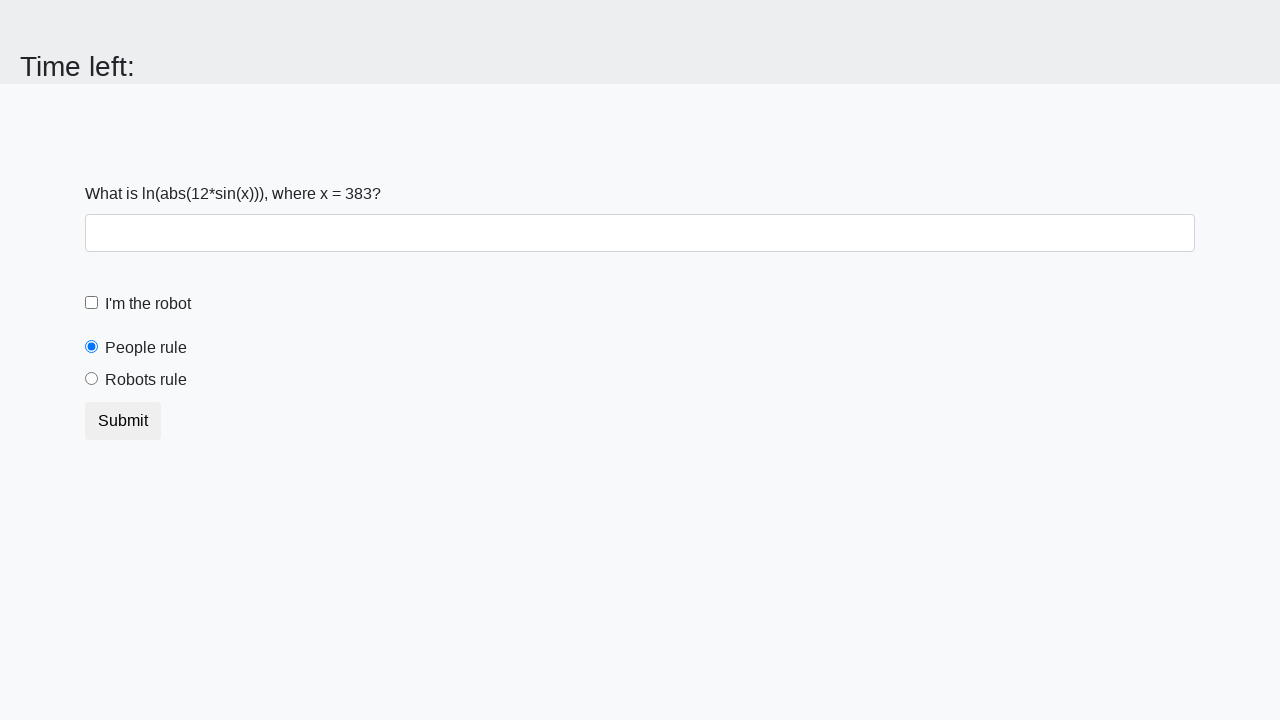

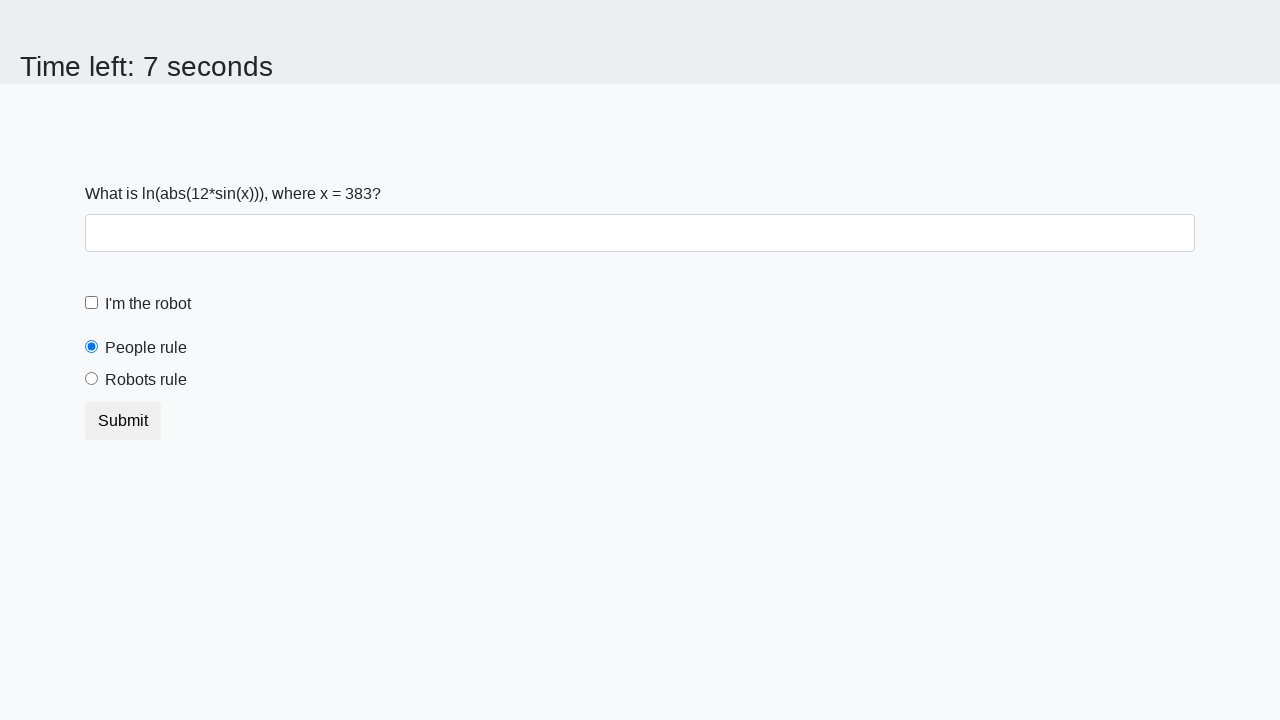